Tests drag and drop functionality within an iframe and then switches back to main content

Starting URL: https://jqueryui.com/droppable/

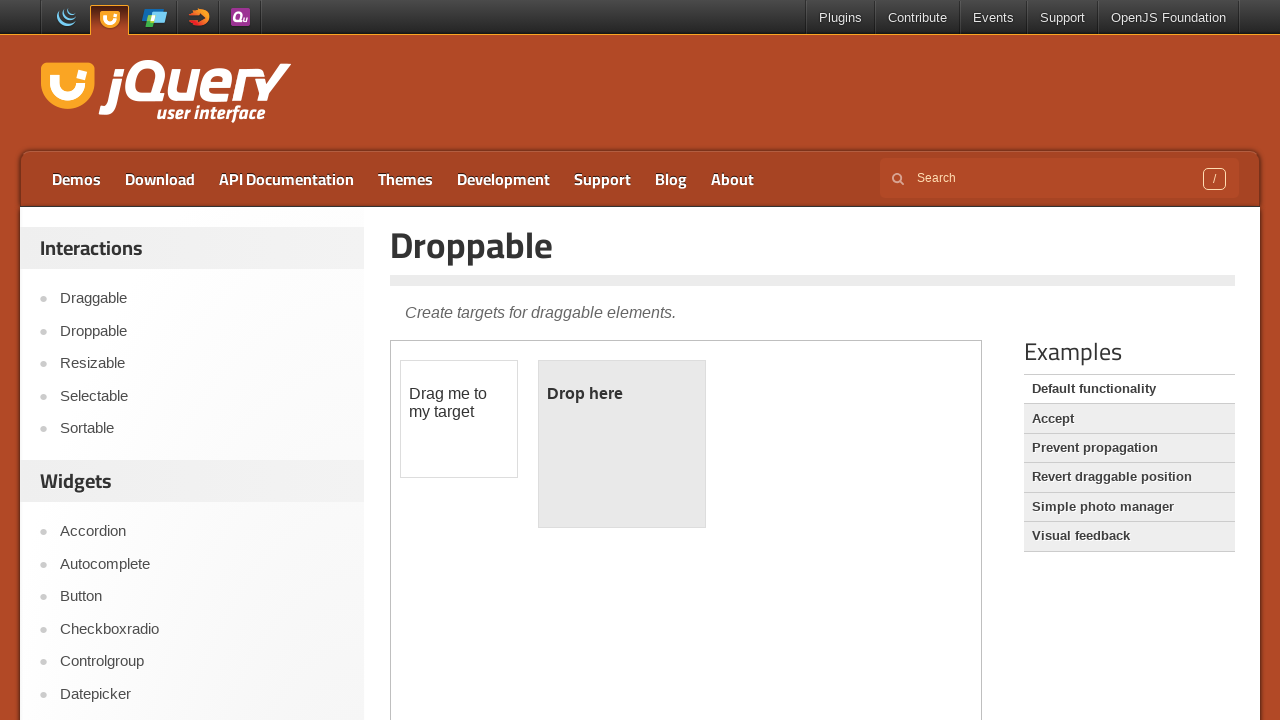

Located iframe containing drag and drop elements
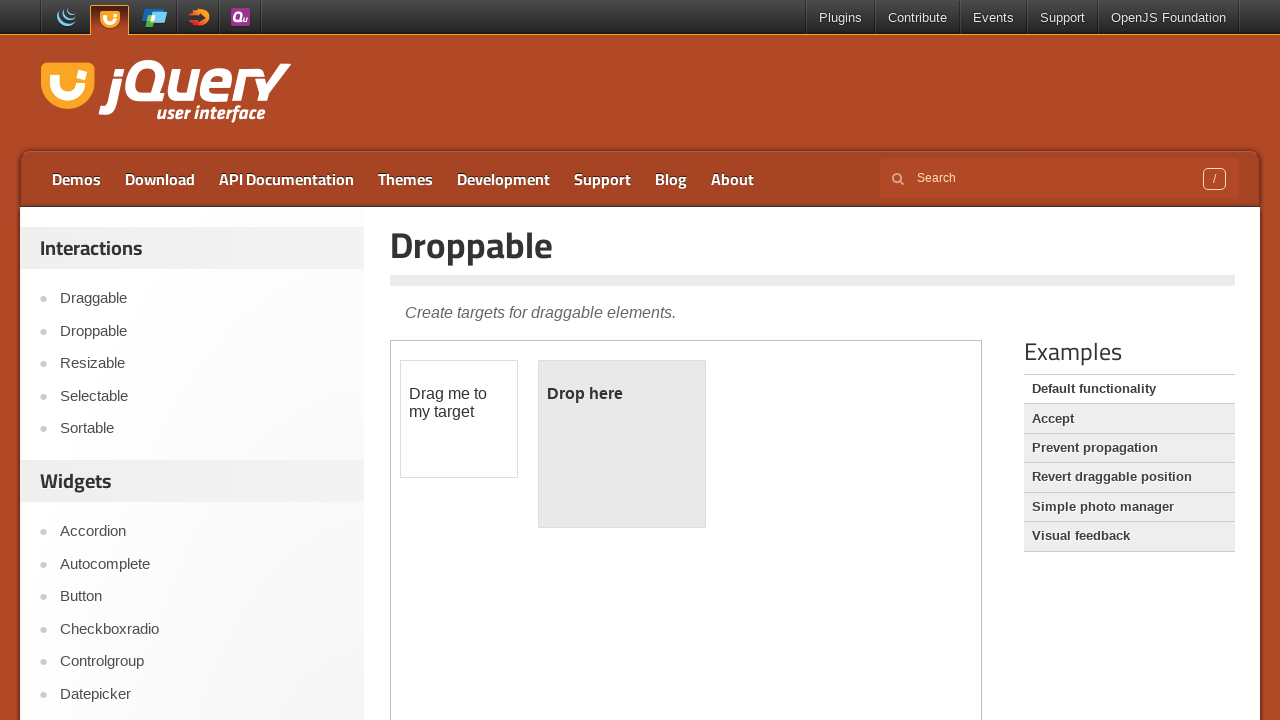

Located draggable element with ID 'draggable'
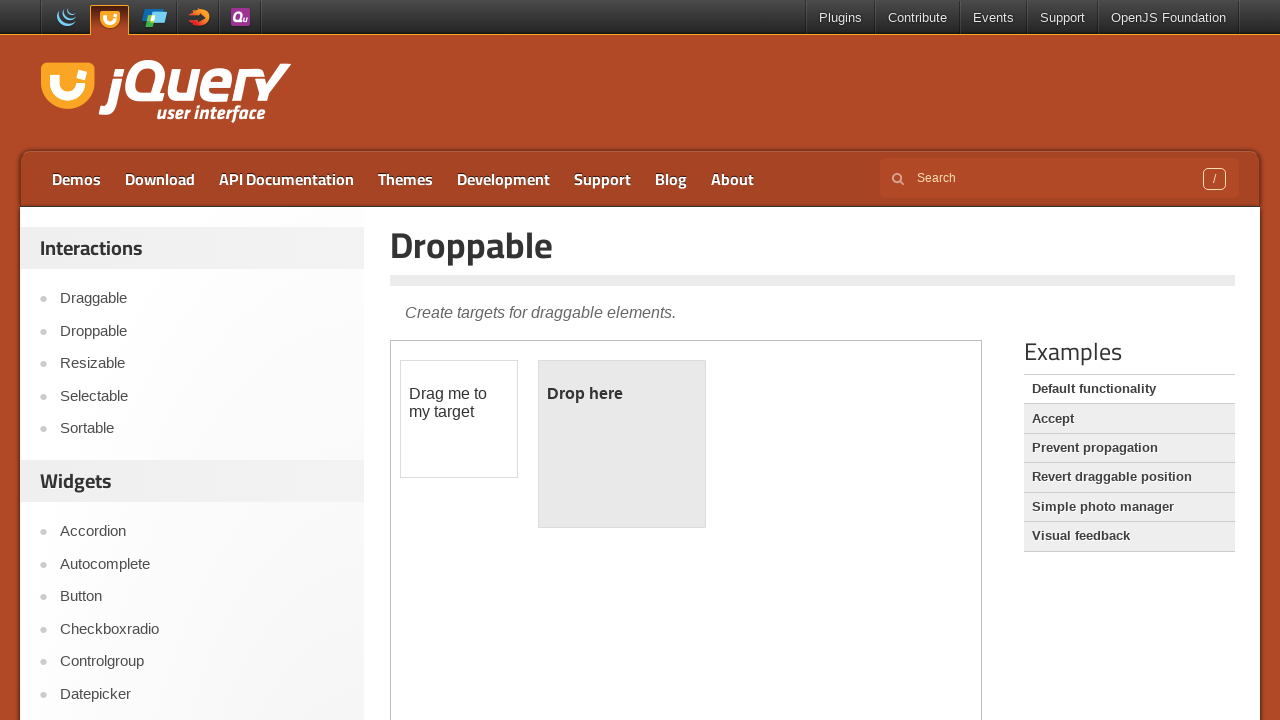

Located droppable element with ID 'droppable'
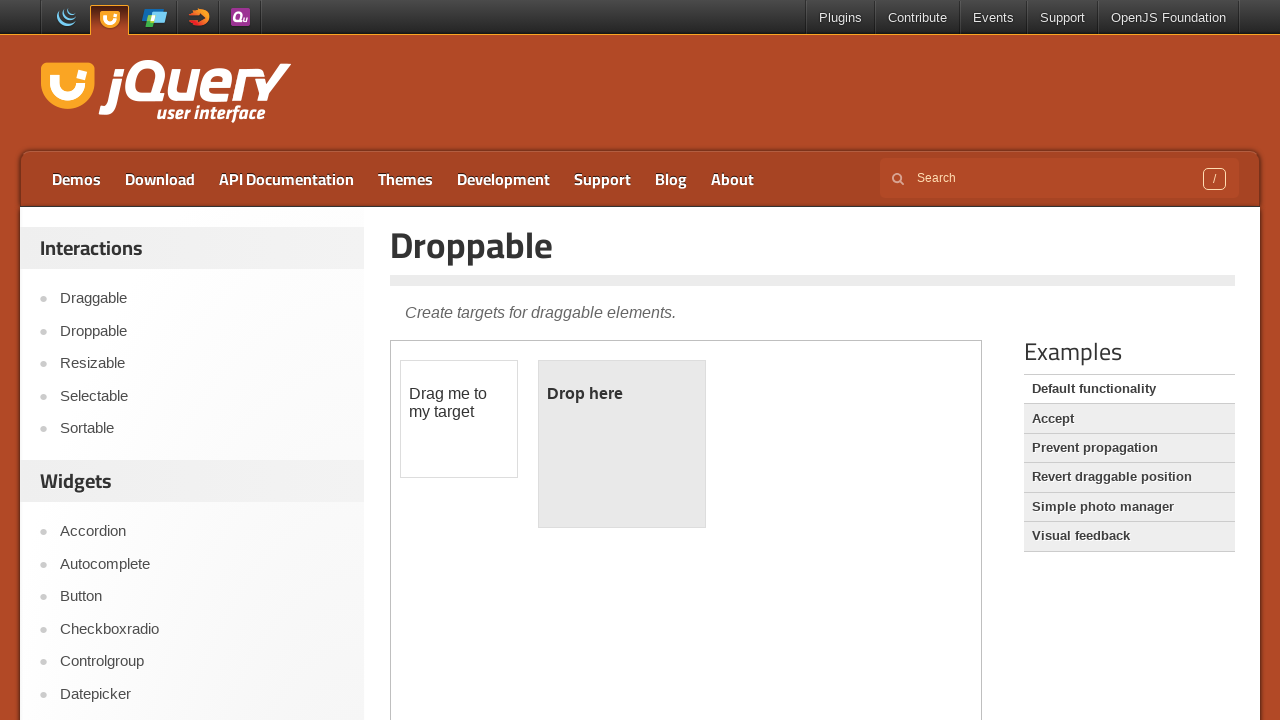

Dragged element to droppable target at (622, 444)
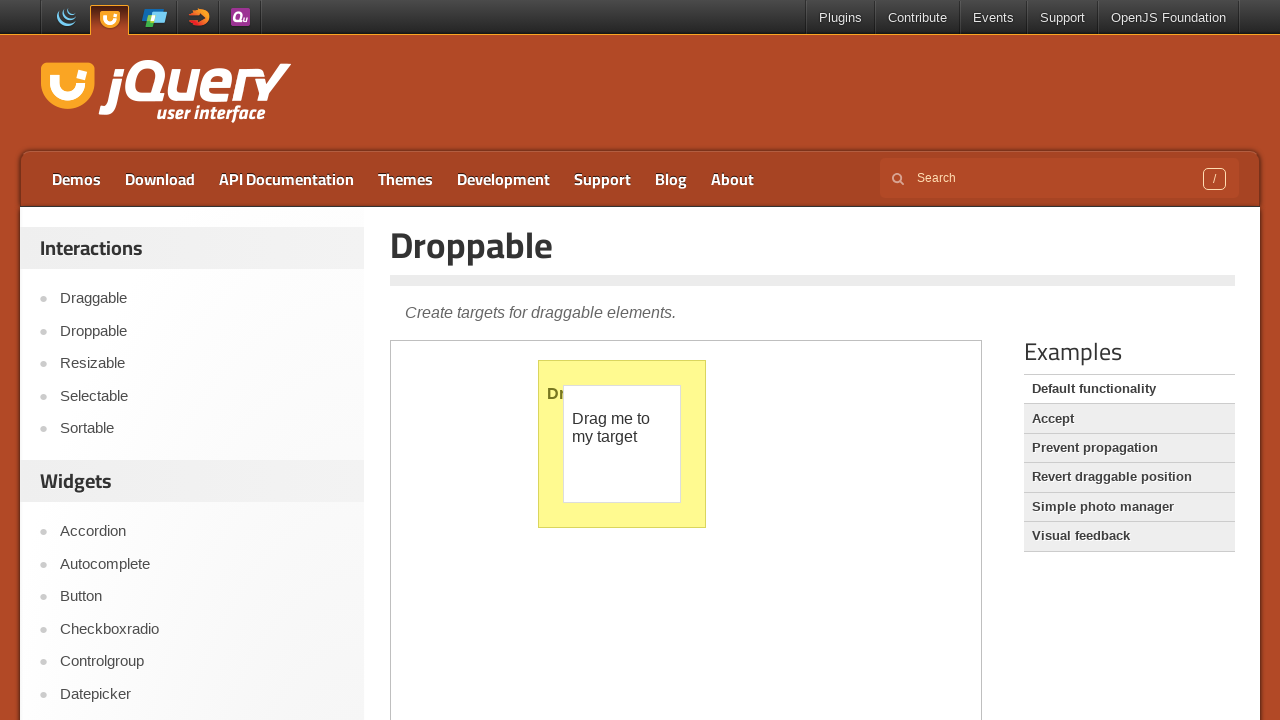

Verified 'Examples' heading is visible in main page content
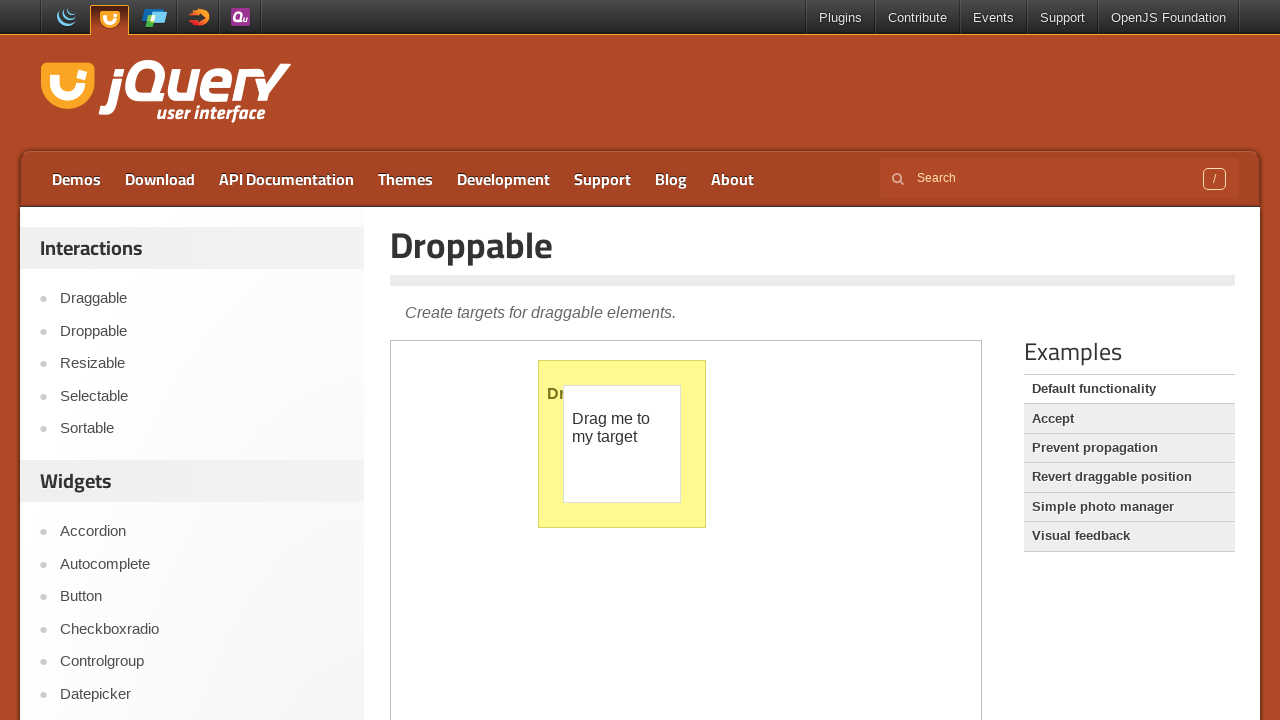

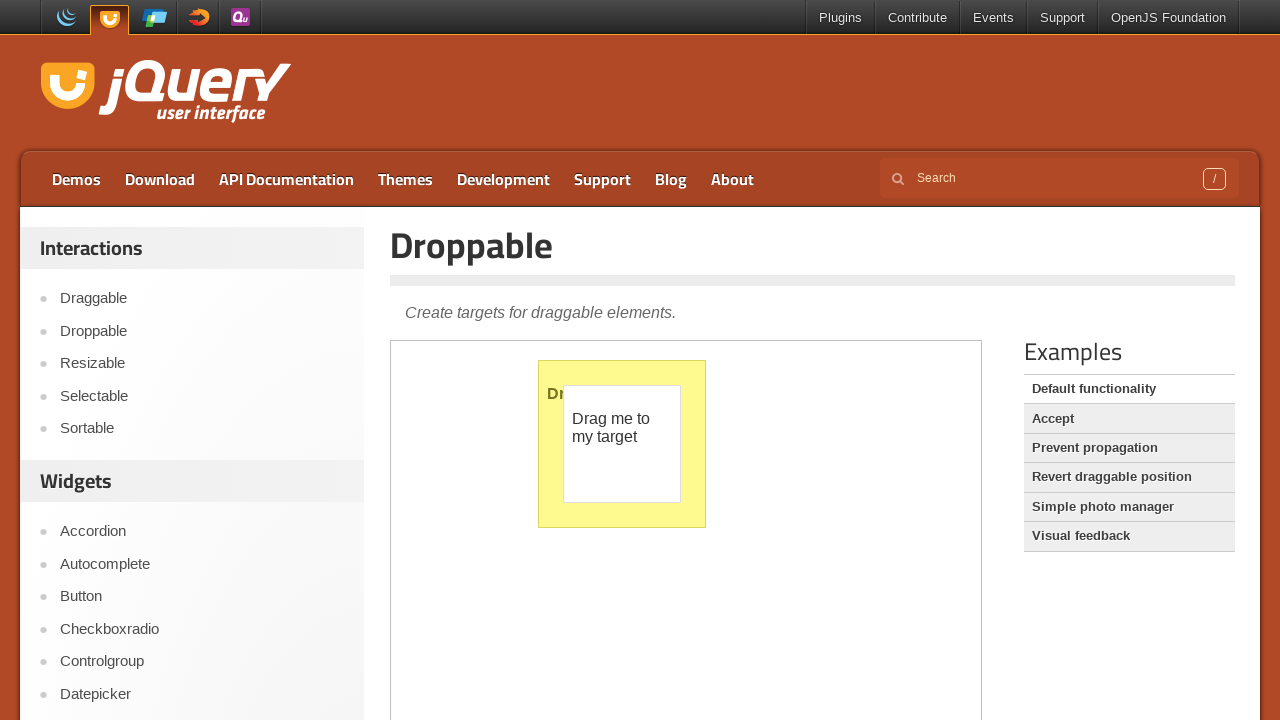